Tests multi-tab browser handling by clicking a button that opens a new tab, switching to that new tab, and clicking on a 'Training' link in the new tab.

Starting URL: https://skpatro.github.io/demo/links/

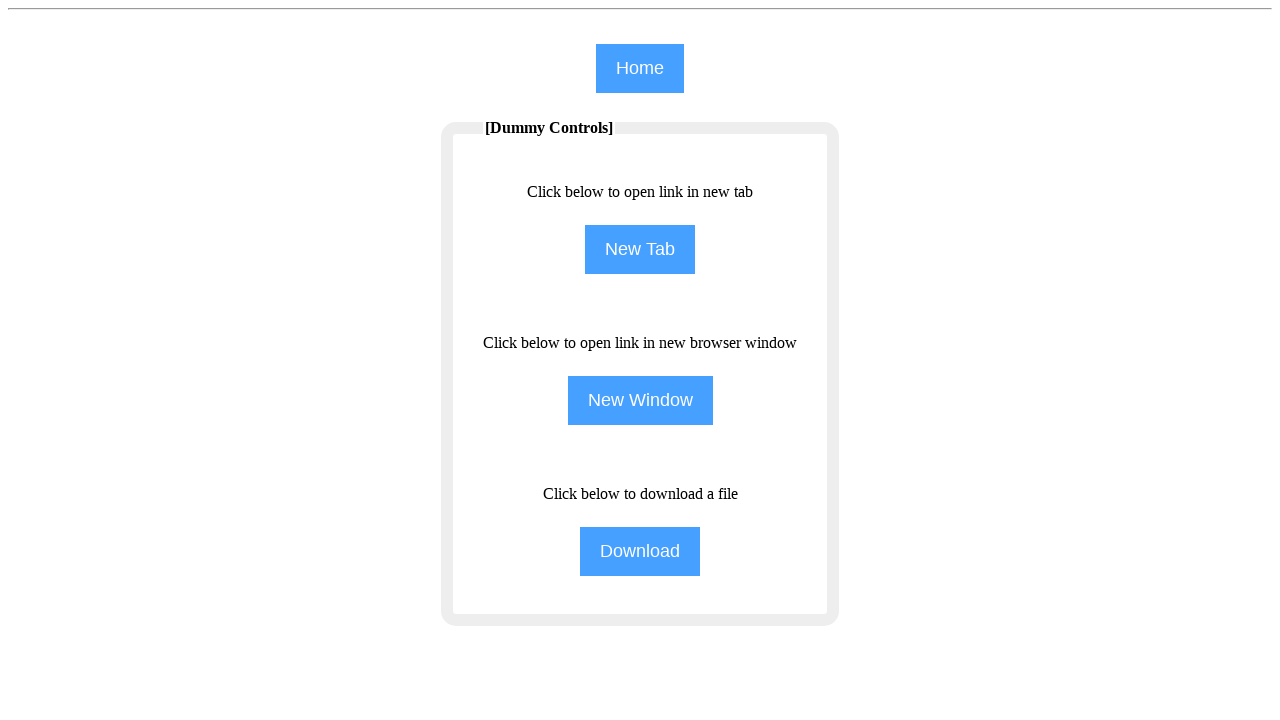

Clicked button to open new tab at (640, 250) on input[name='NewTab']
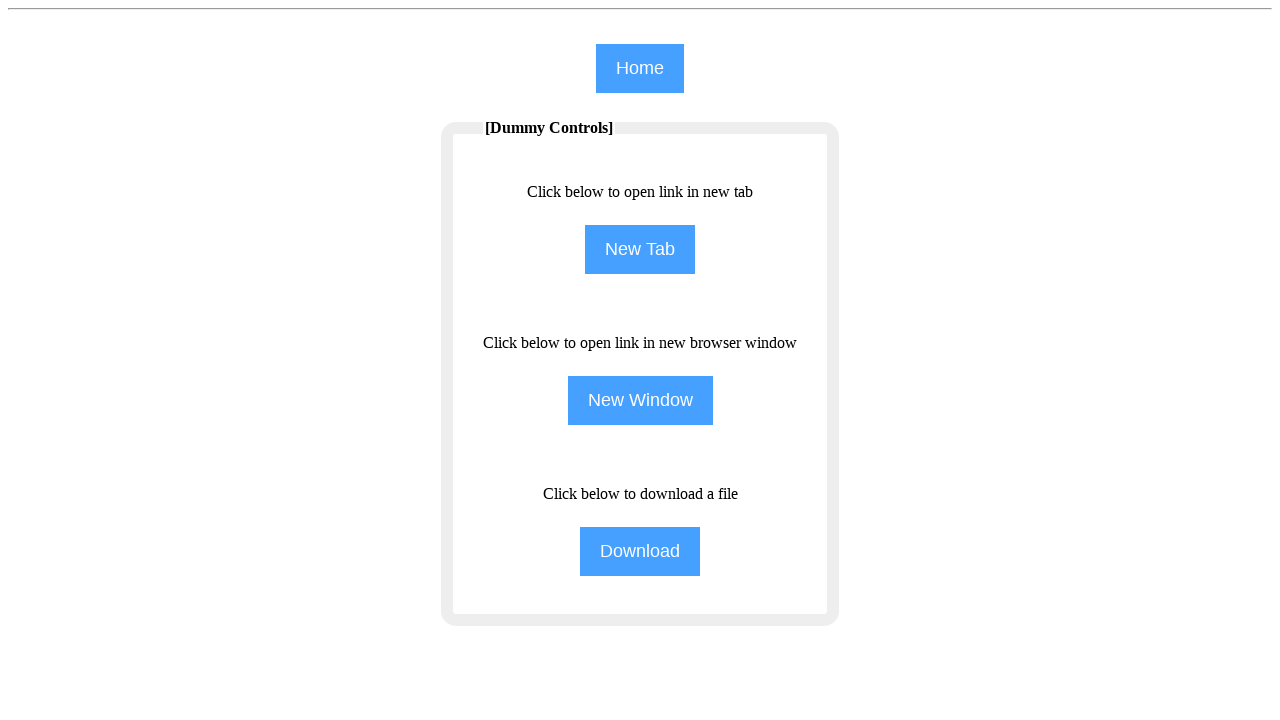

New tab opened and captured
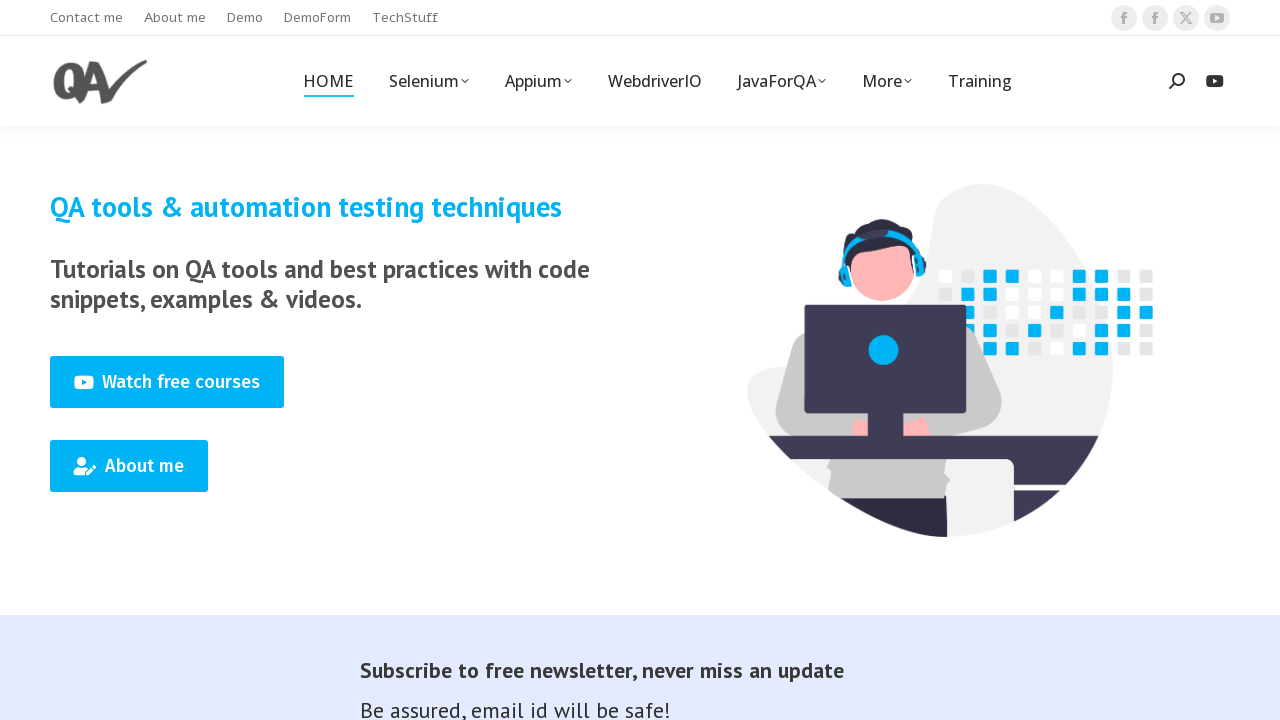

New tab fully loaded
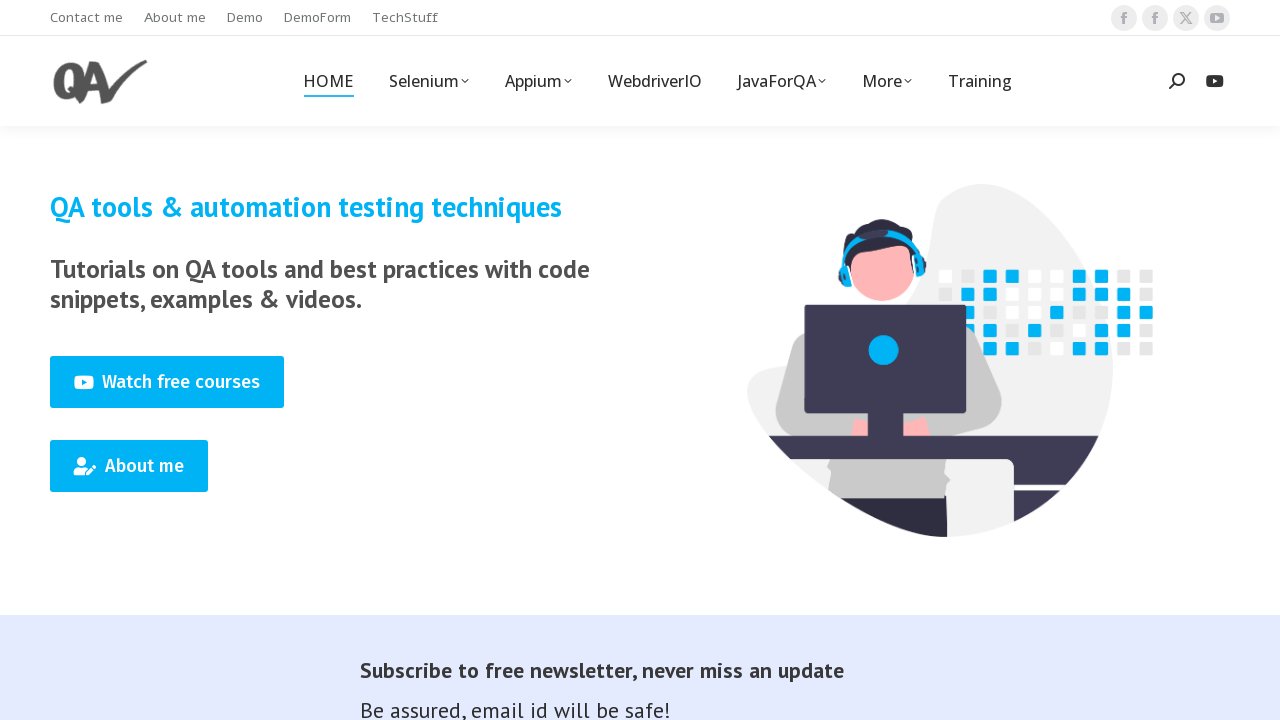

Clicked 'Training' link in new tab at (980, 81) on (//span[text()='Training'])[1]
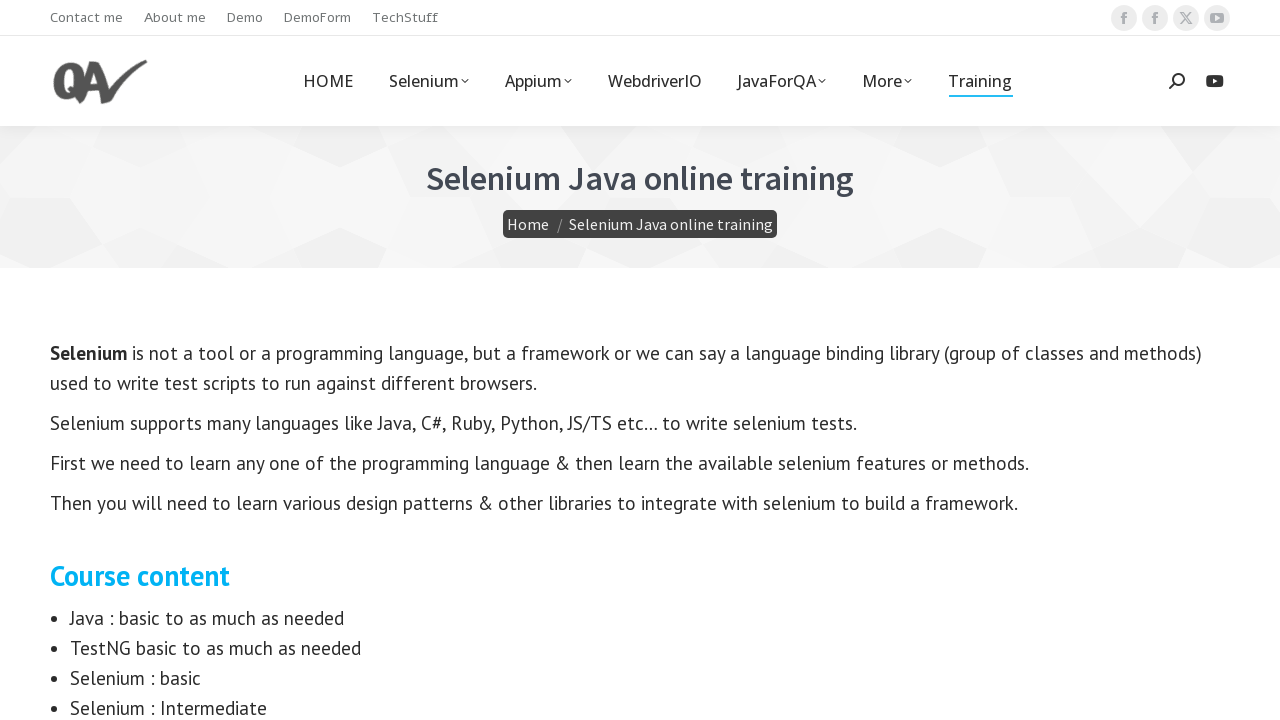

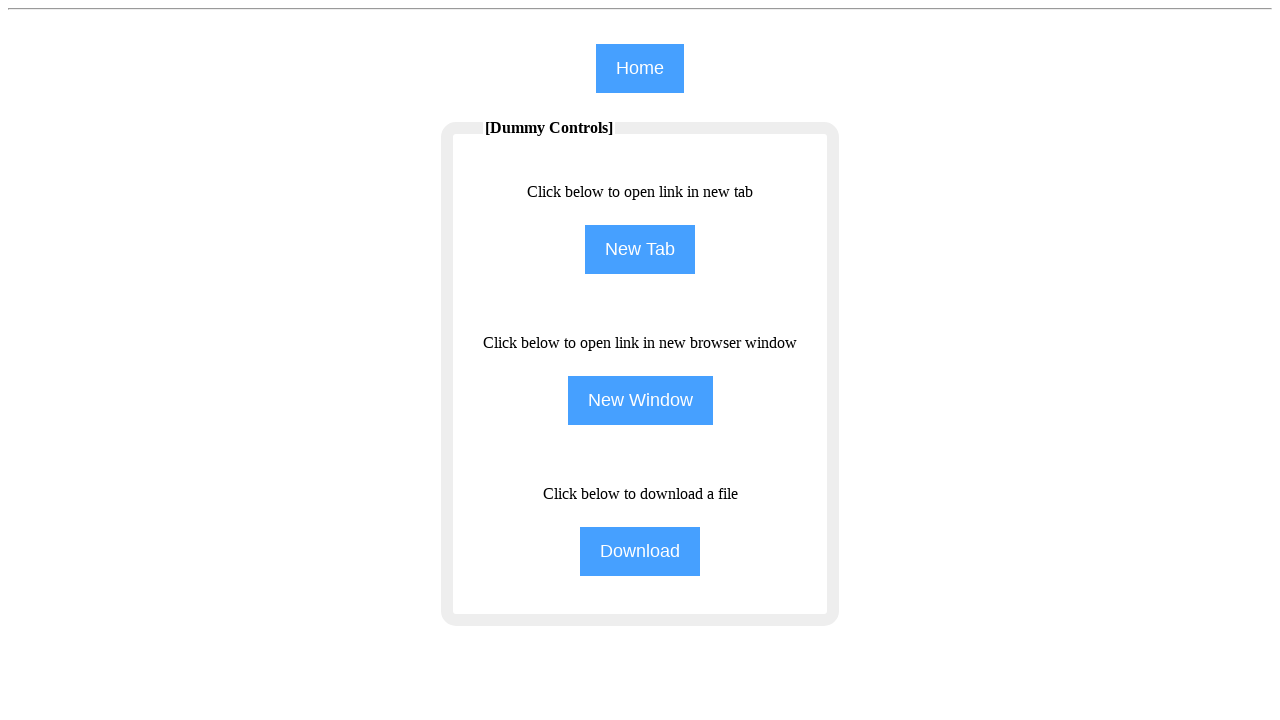